Tests marking all todo items as completed using the toggle all checkbox

Starting URL: https://demo.playwright.dev/todomvc

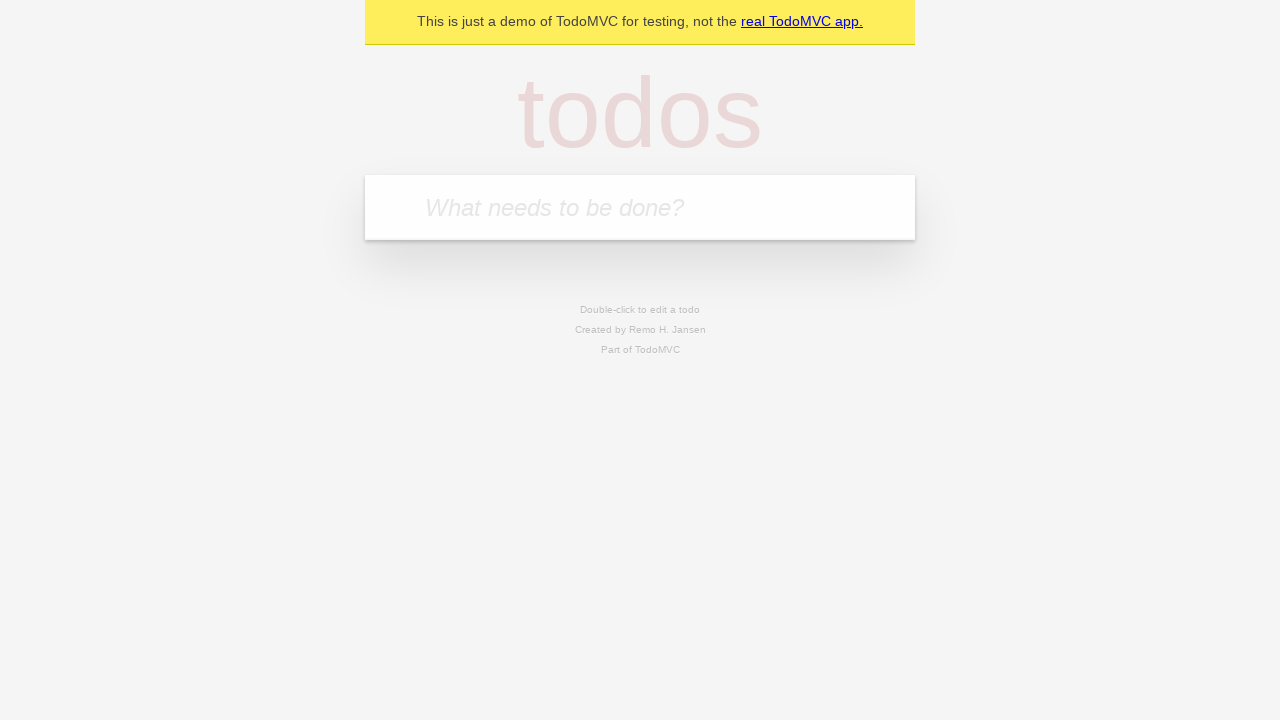

Filled todo input with 'buy some cheese' on internal:attr=[placeholder="What needs to be done?"i]
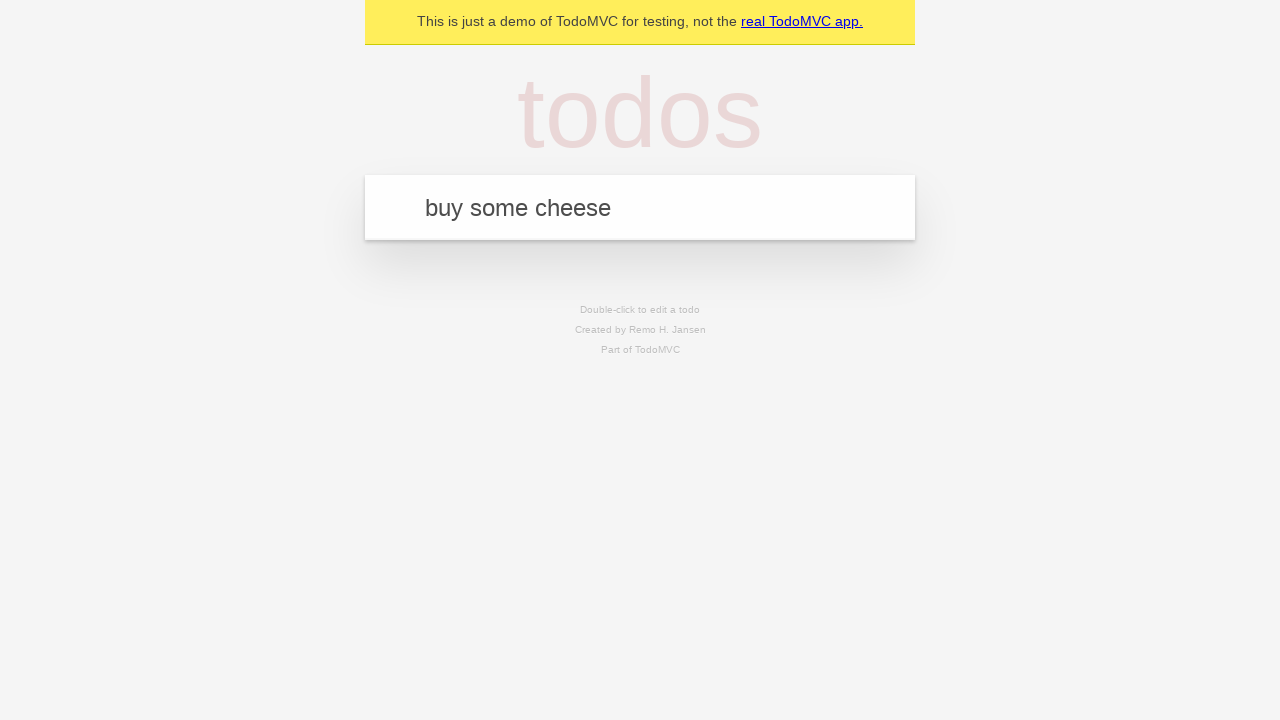

Pressed Enter to add first todo item on internal:attr=[placeholder="What needs to be done?"i]
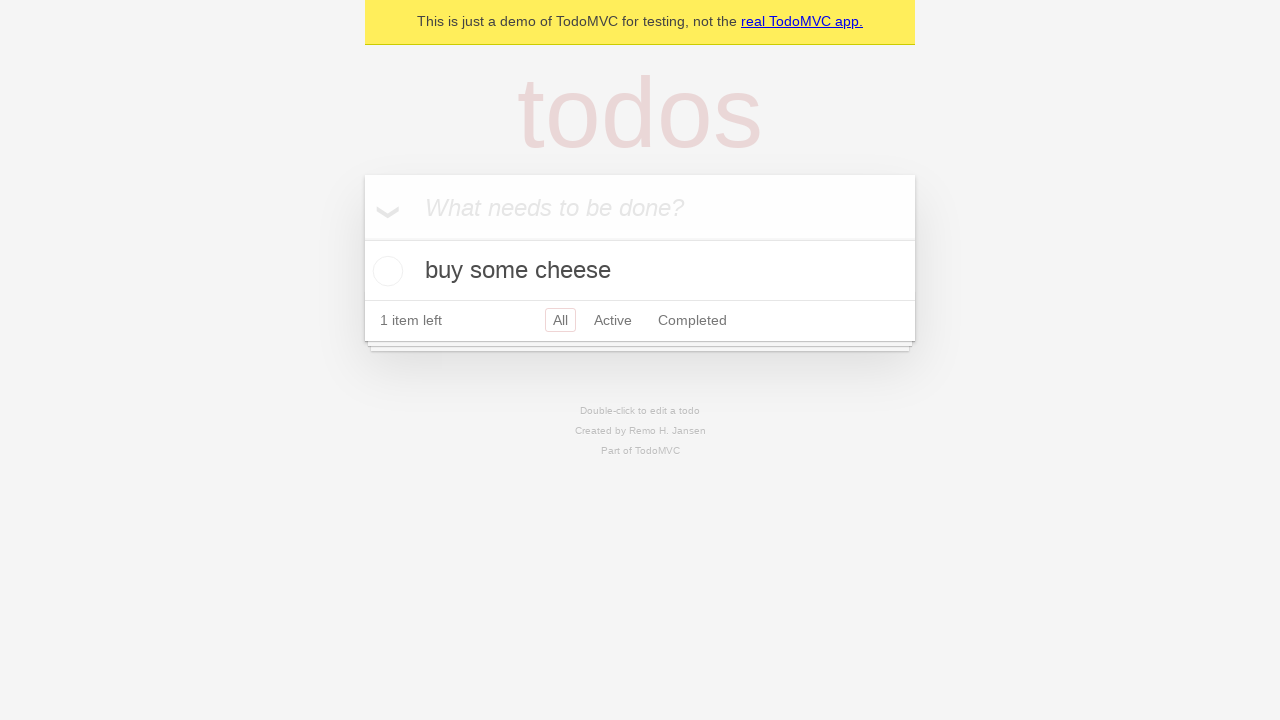

Filled todo input with 'feed the cat' on internal:attr=[placeholder="What needs to be done?"i]
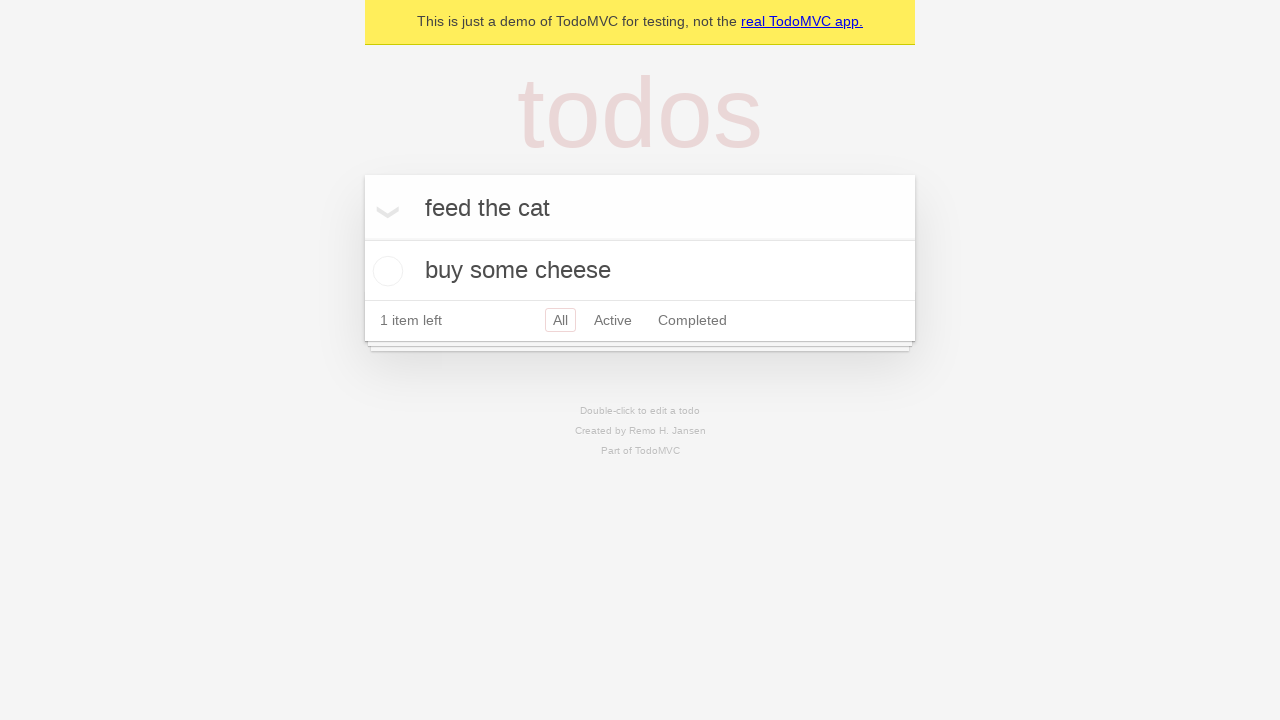

Pressed Enter to add second todo item on internal:attr=[placeholder="What needs to be done?"i]
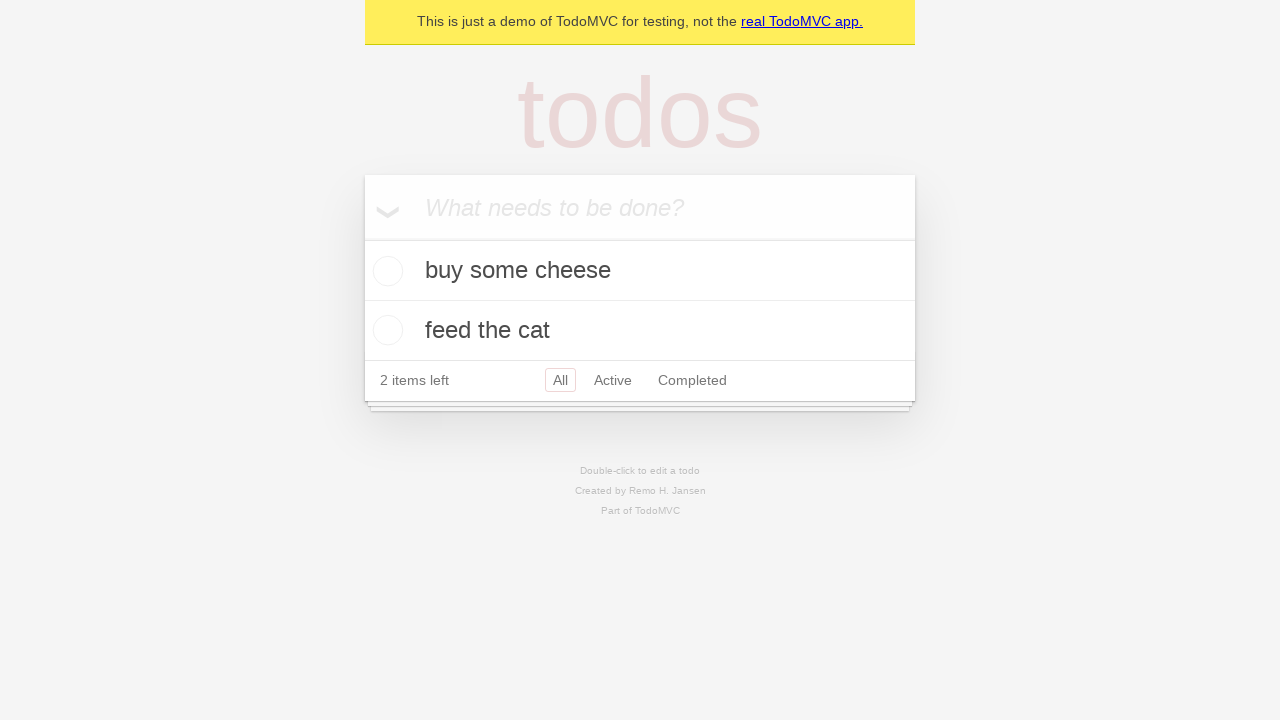

Filled todo input with 'book a doctors appointment' on internal:attr=[placeholder="What needs to be done?"i]
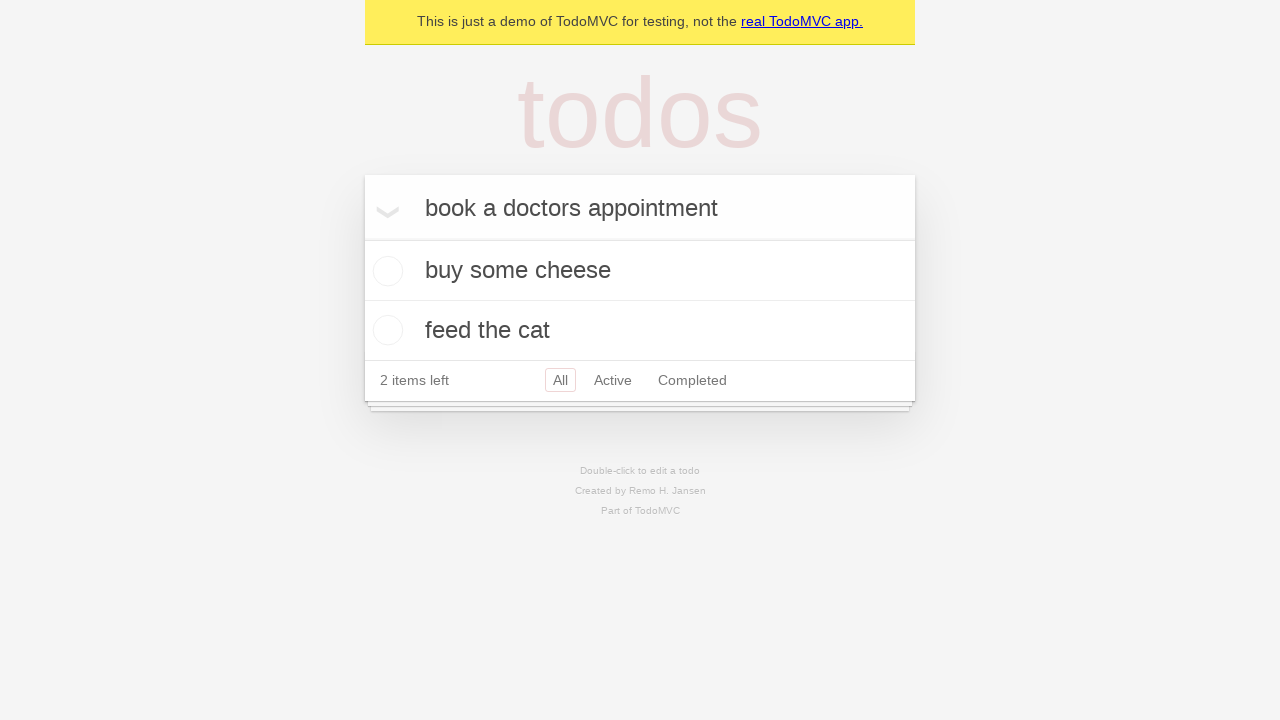

Pressed Enter to add third todo item on internal:attr=[placeholder="What needs to be done?"i]
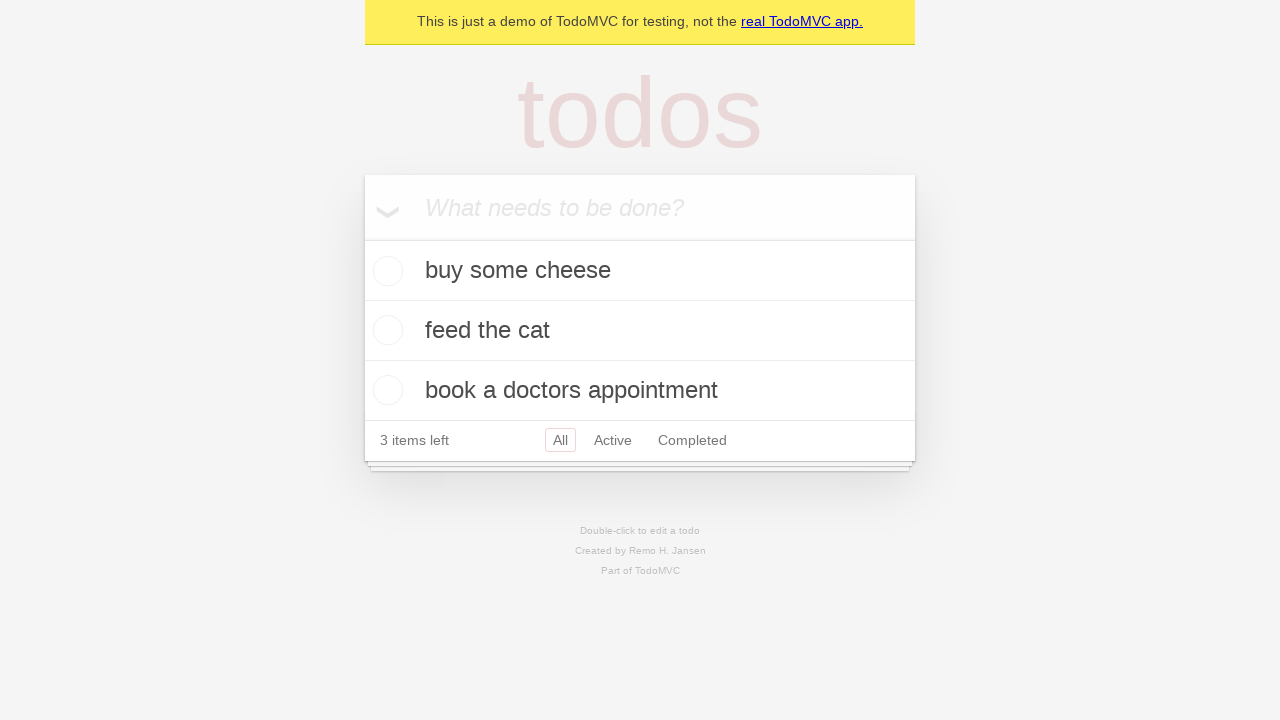

Clicked 'Mark all as complete' checkbox to mark all items as completed at (362, 238) on internal:label="Mark all as complete"i
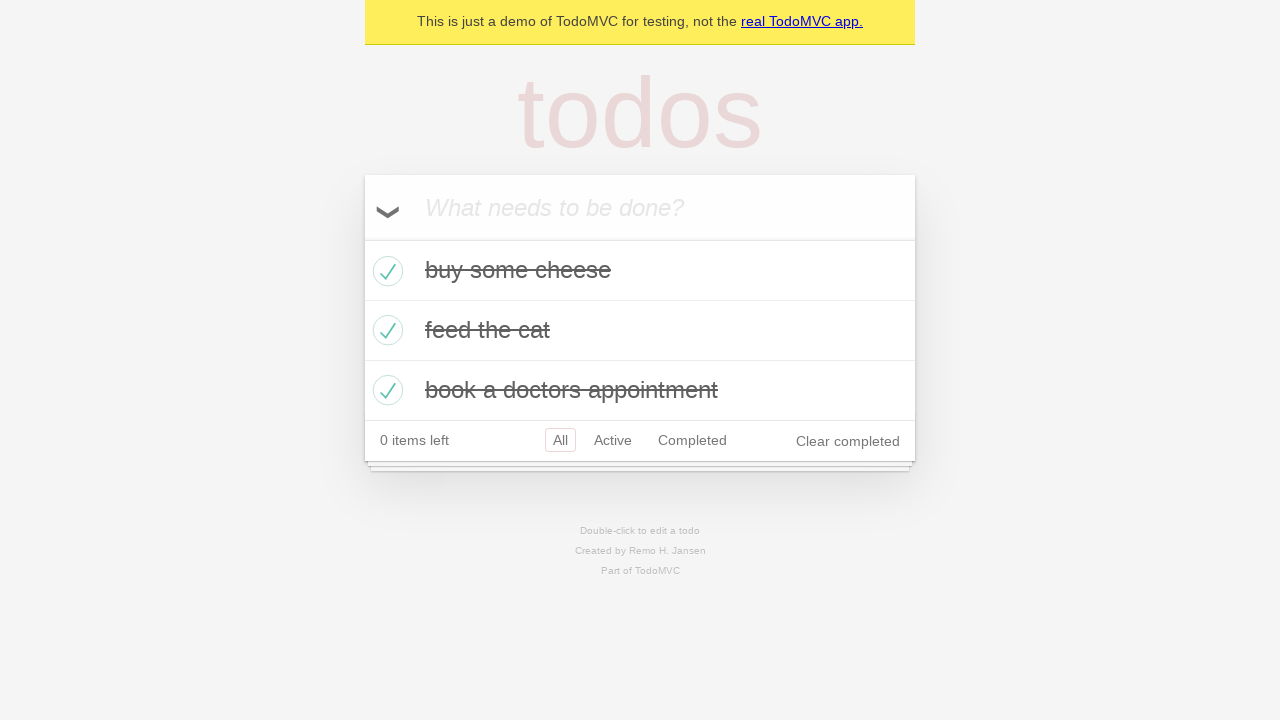

Verified that all todo items have the completed class
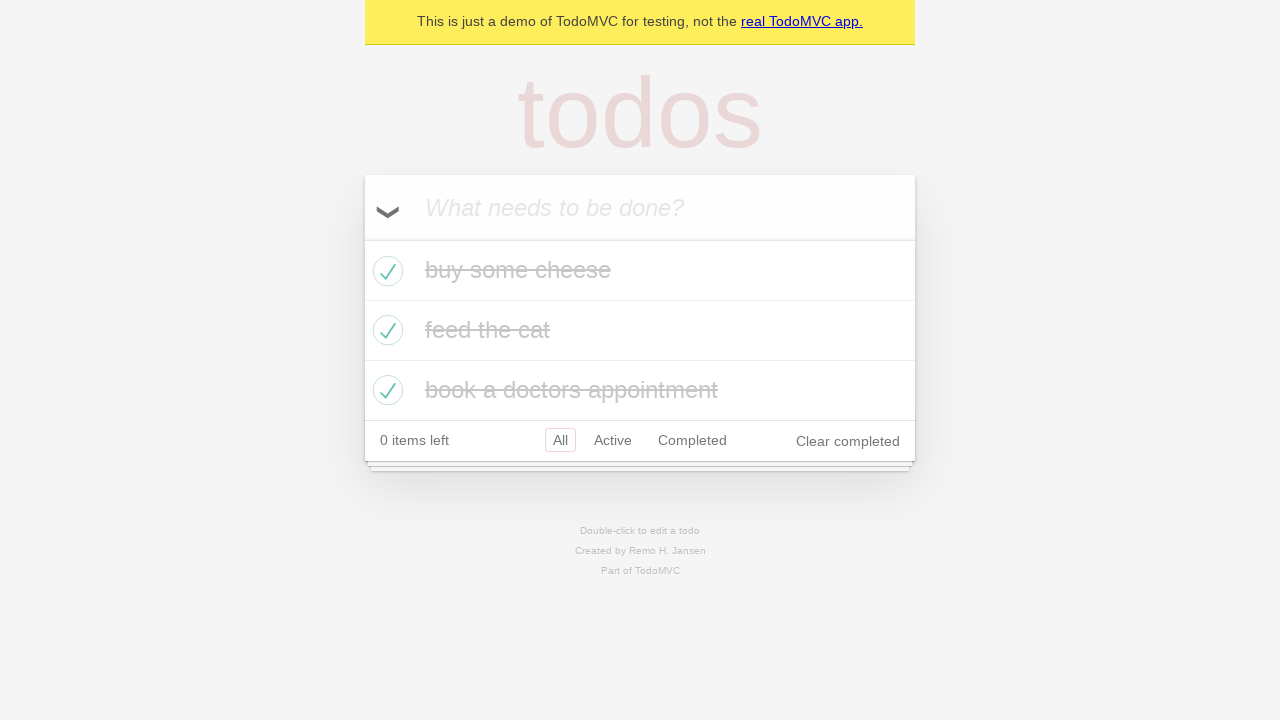

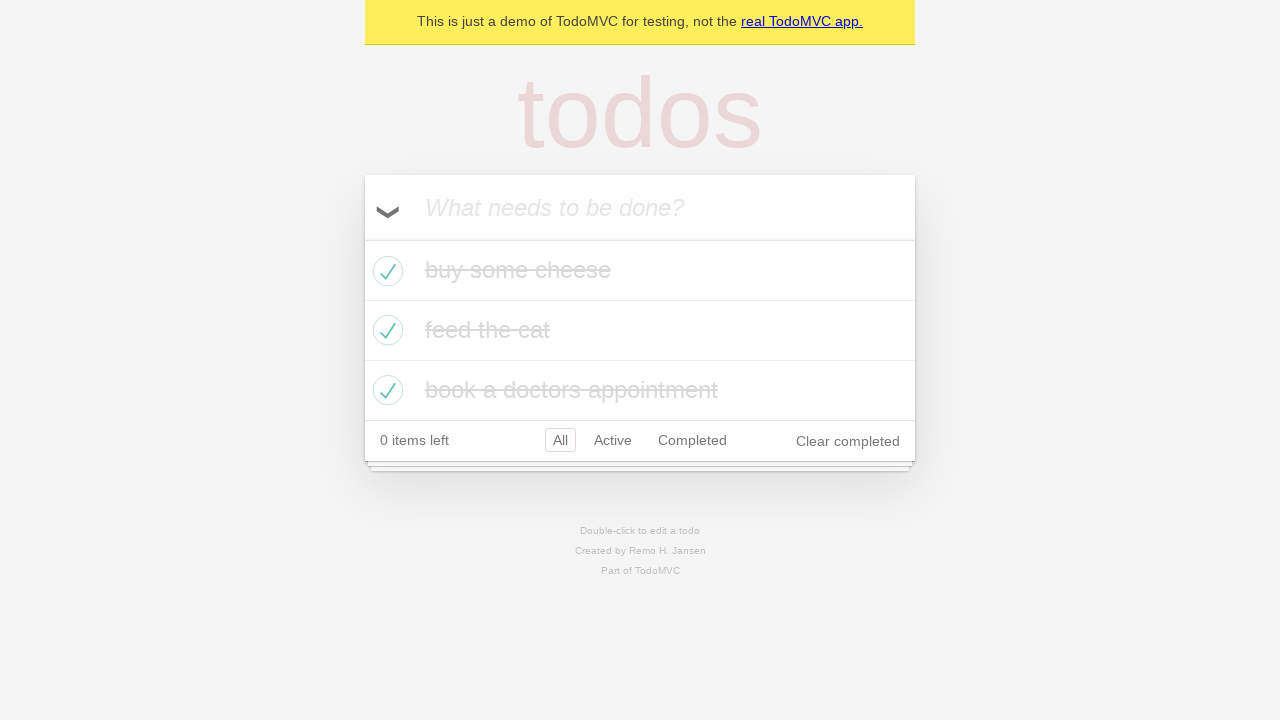